Tests the add/remove elements functionality by clicking the "Add Element" button 5 times to create delete buttons, then verifies the delete buttons were created.

Starting URL: http://the-internet.herokuapp.com/add_remove_elements/

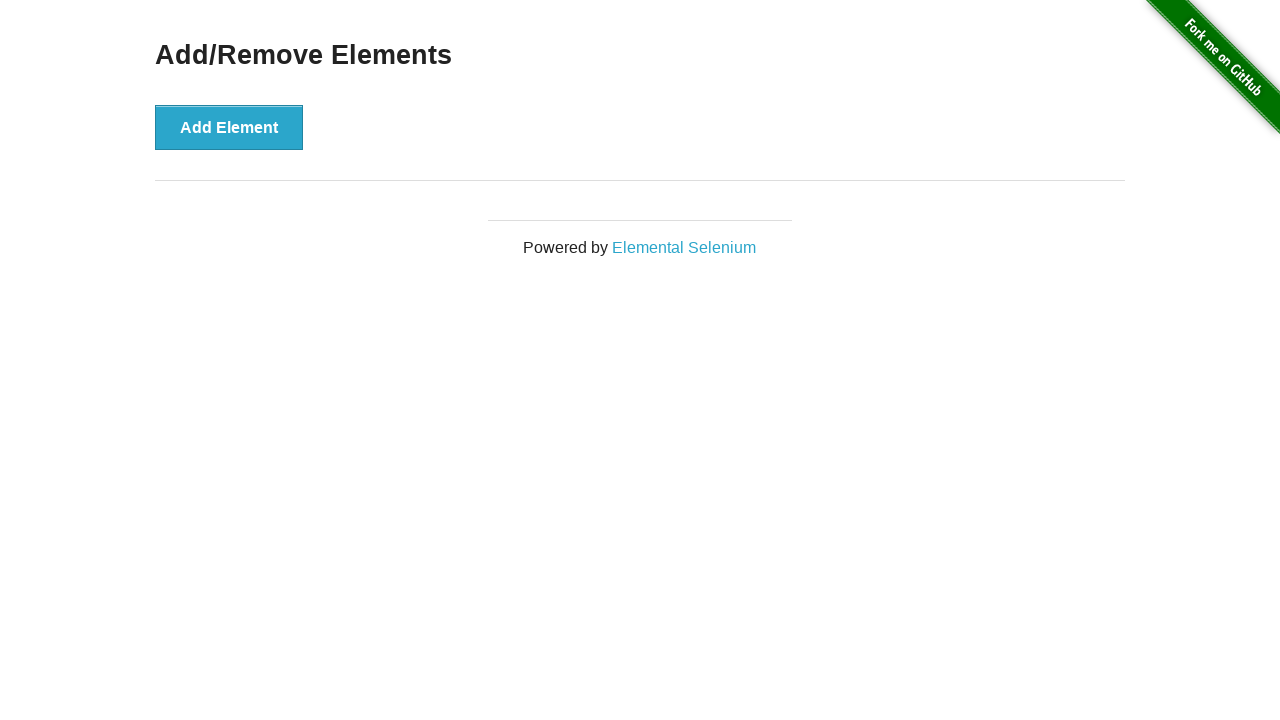

Clicked 'Add Element' button (iteration 1 of 5) at (229, 127) on //button[contains(text(), 'Add Element')]
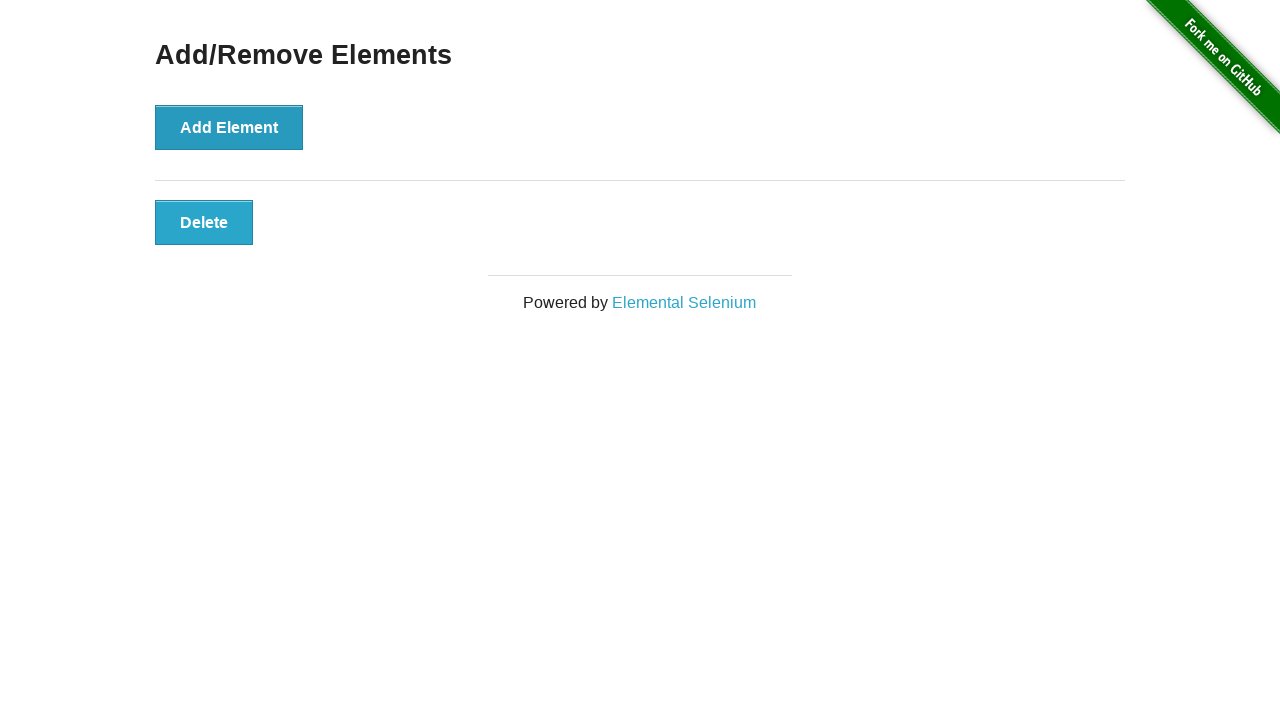

Waited 500ms for page to process button click
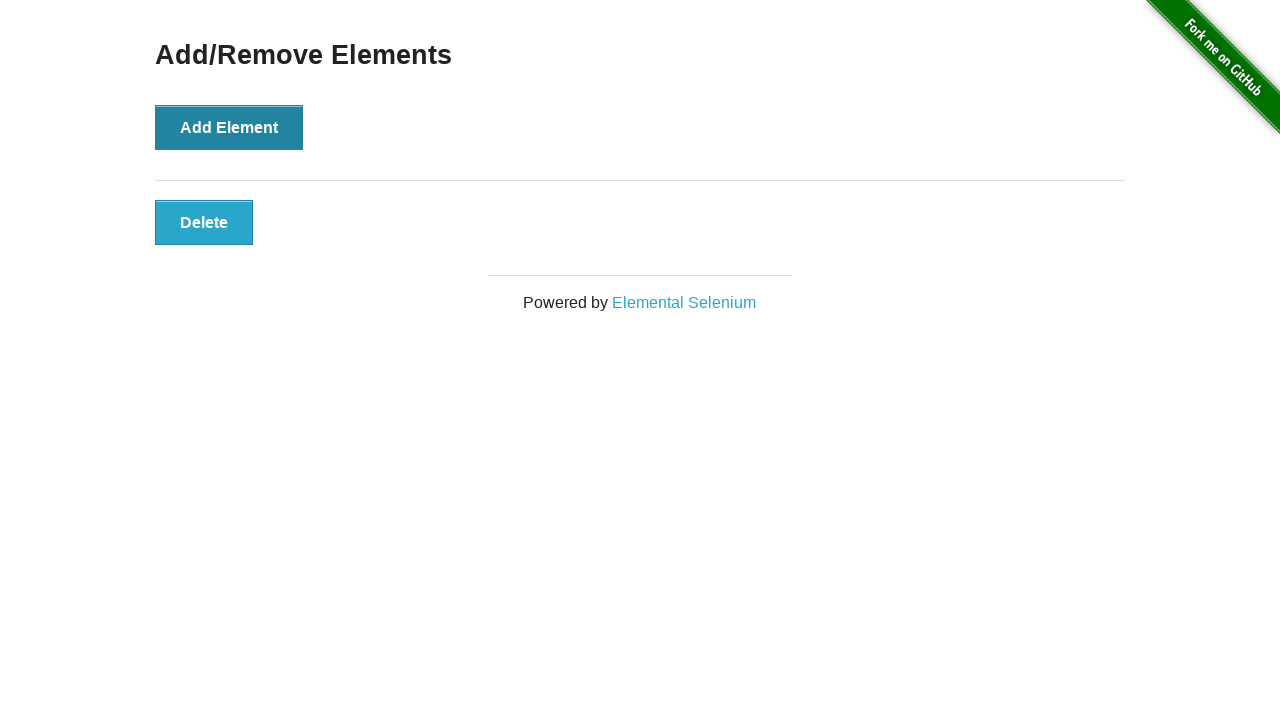

Clicked 'Add Element' button (iteration 2 of 5) at (229, 127) on //button[contains(text(), 'Add Element')]
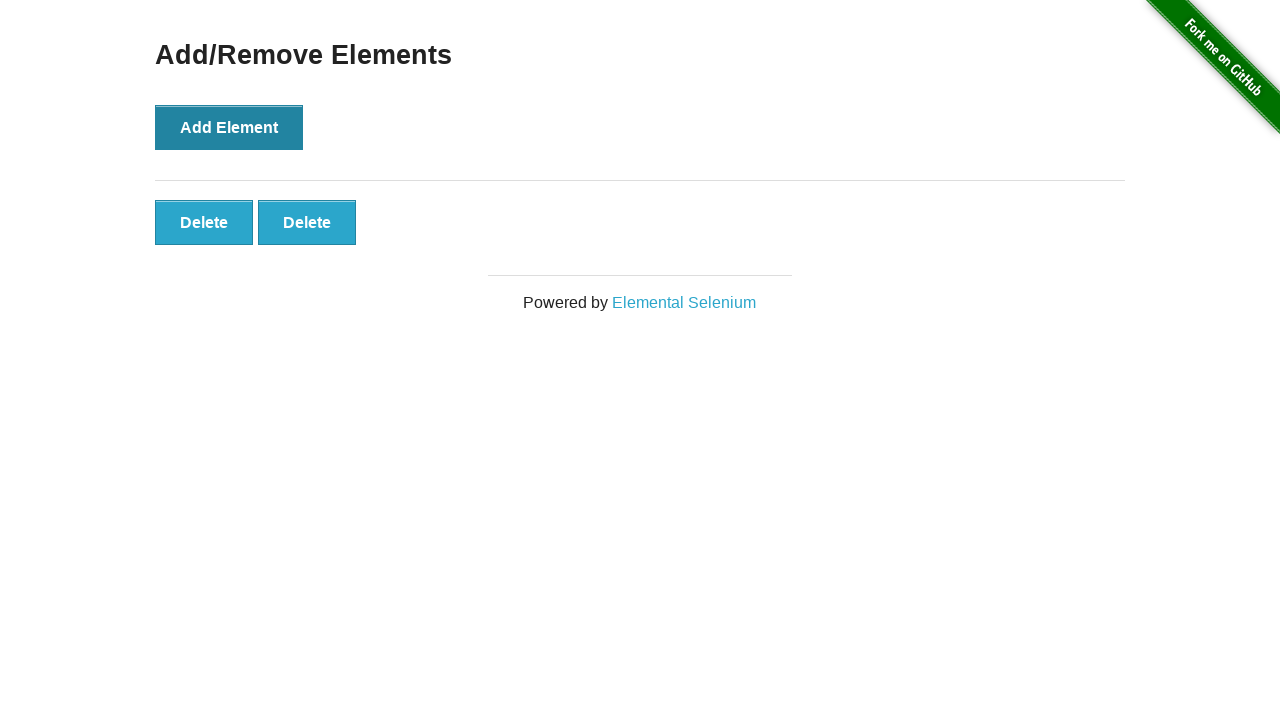

Waited 500ms for page to process button click
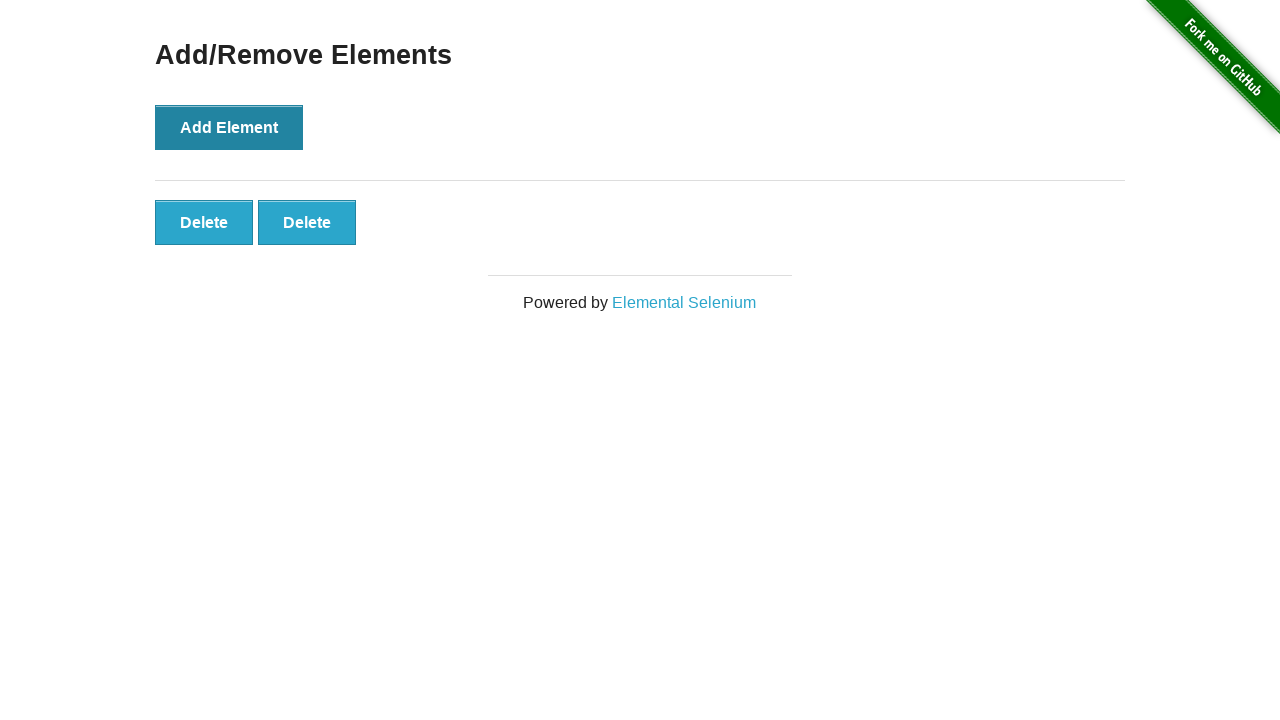

Clicked 'Add Element' button (iteration 3 of 5) at (229, 127) on //button[contains(text(), 'Add Element')]
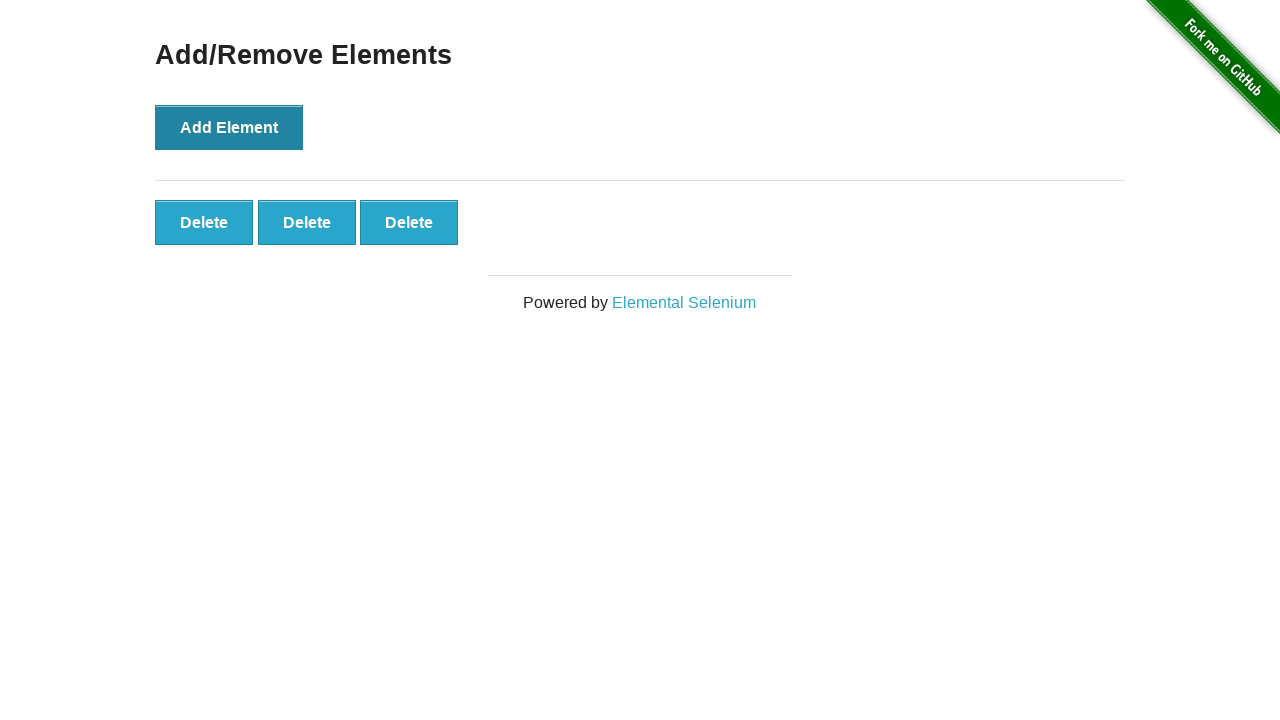

Waited 500ms for page to process button click
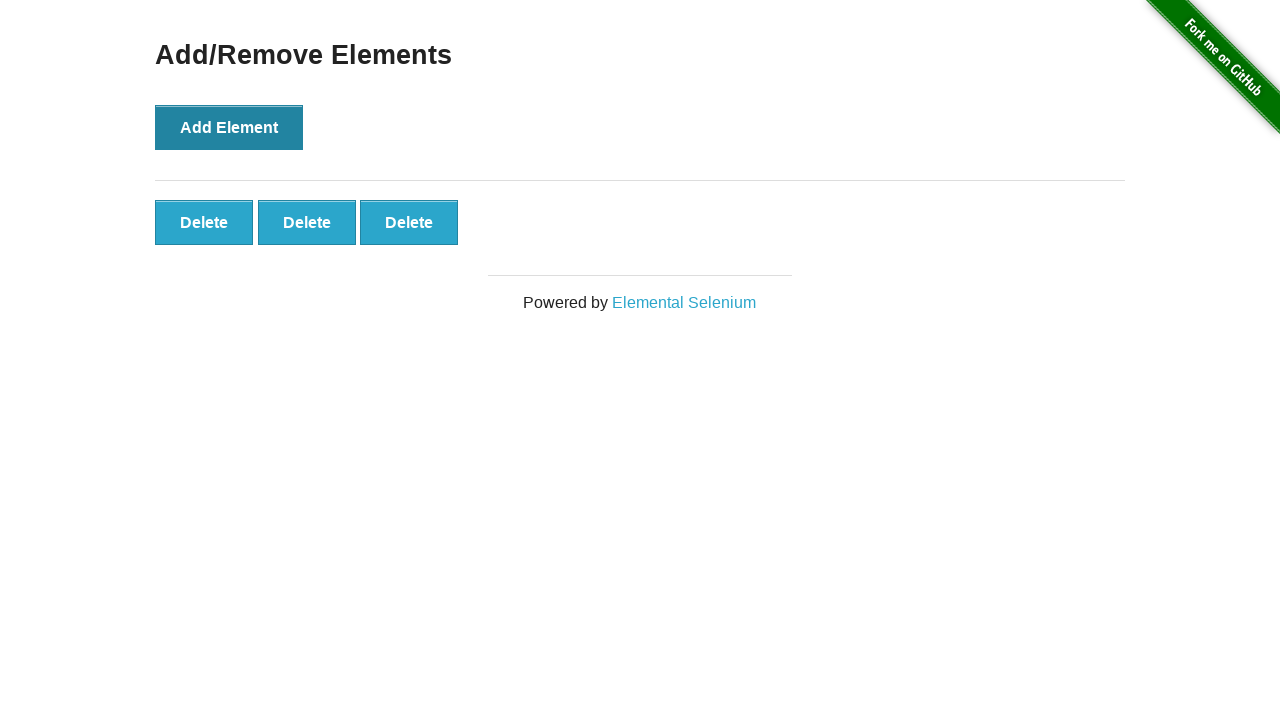

Clicked 'Add Element' button (iteration 4 of 5) at (229, 127) on //button[contains(text(), 'Add Element')]
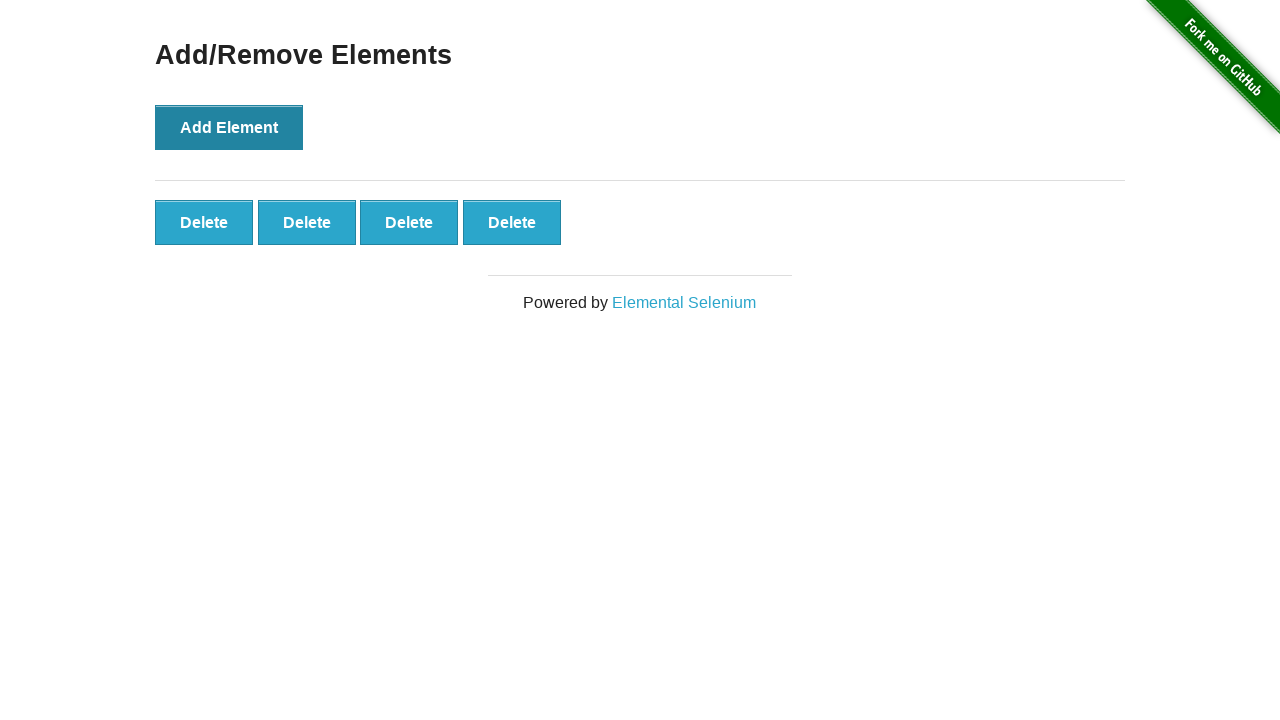

Waited 500ms for page to process button click
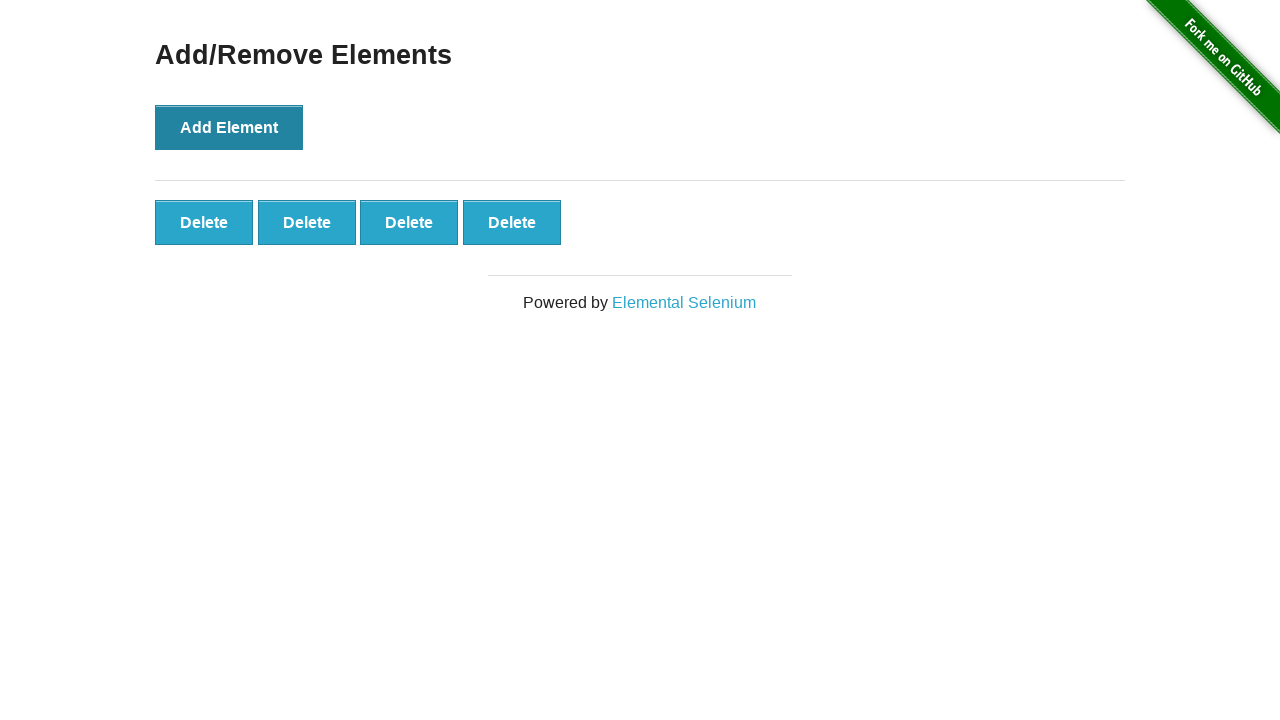

Clicked 'Add Element' button (iteration 5 of 5) at (229, 127) on //button[contains(text(), 'Add Element')]
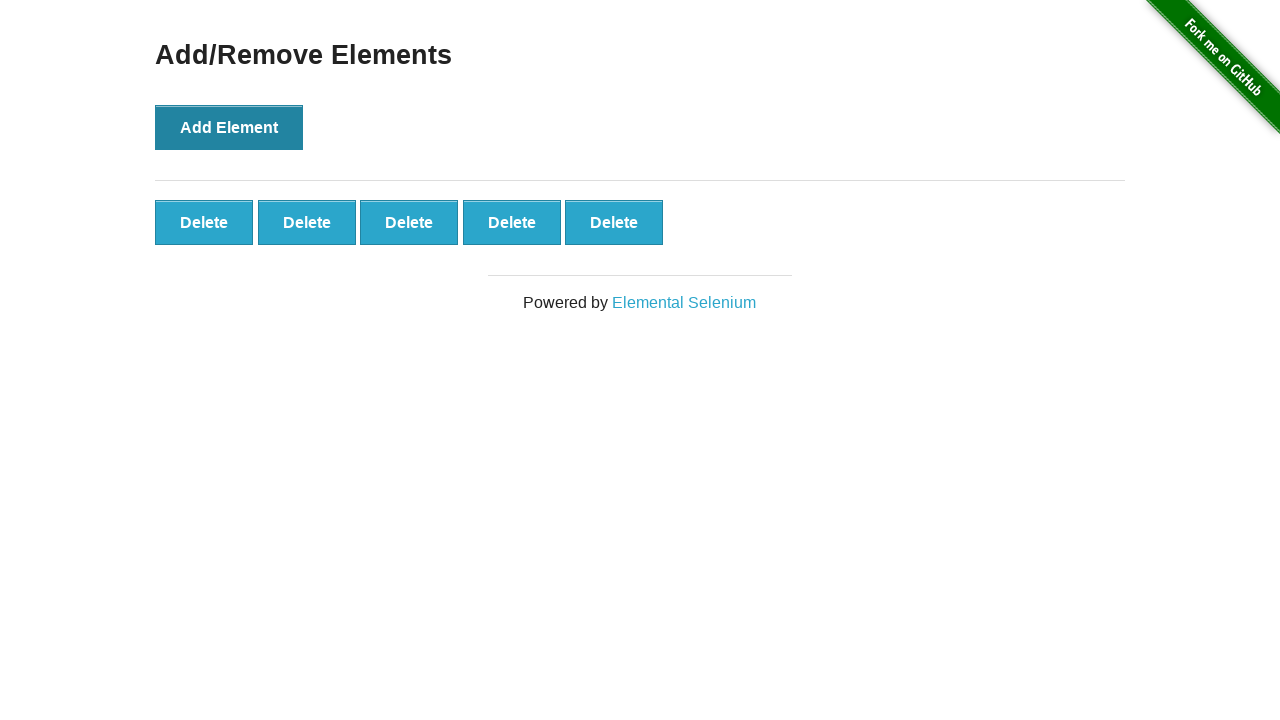

Waited 500ms for page to process button click
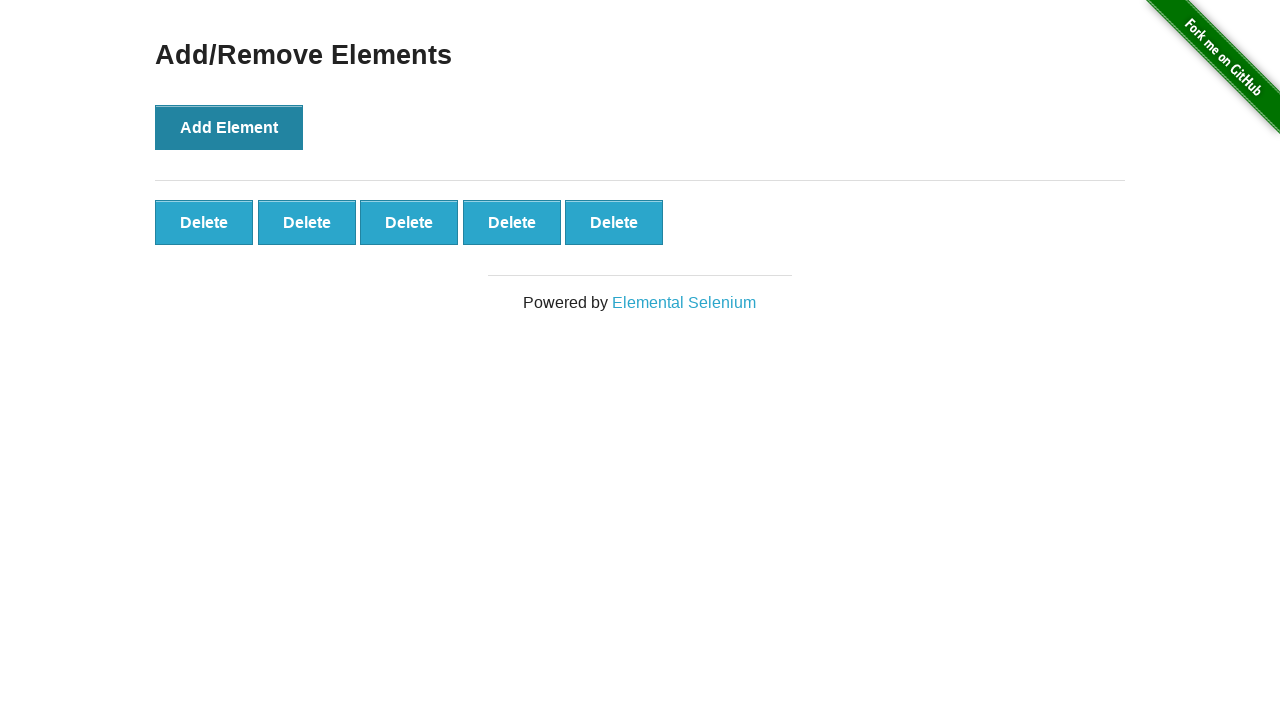

Waited for delete buttons to appear on the page
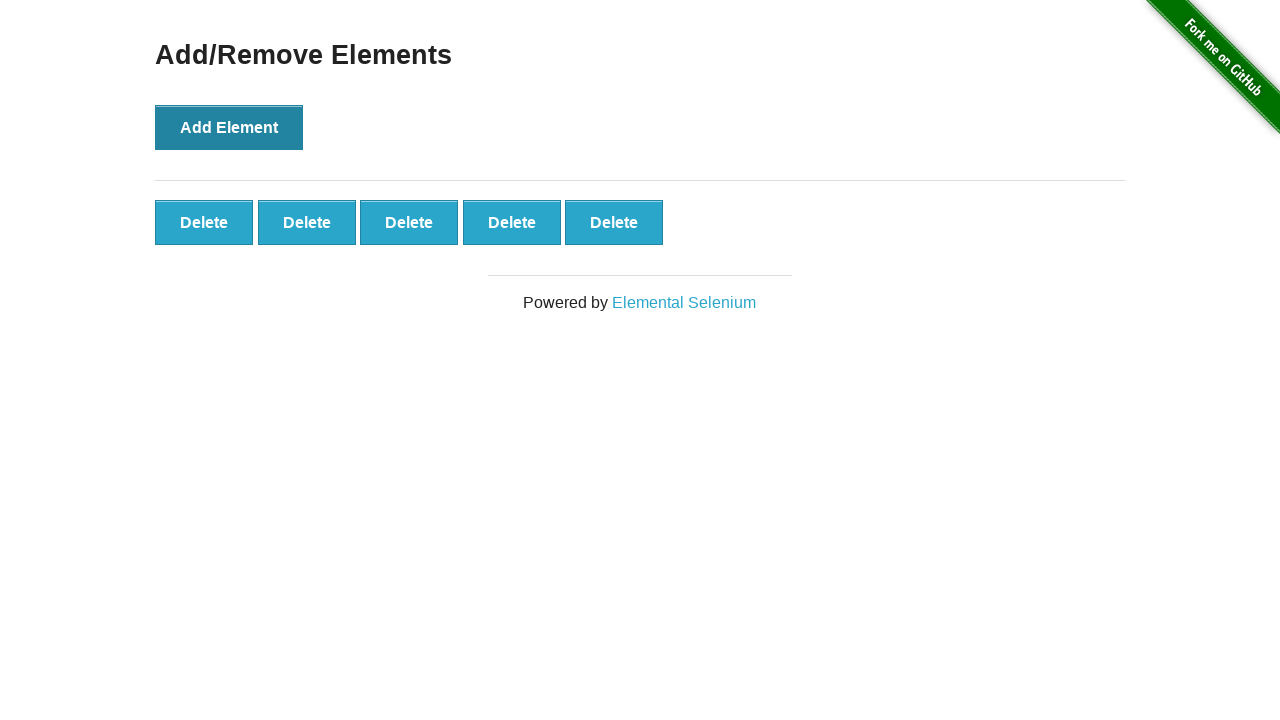

Located all delete buttons using XPath selector
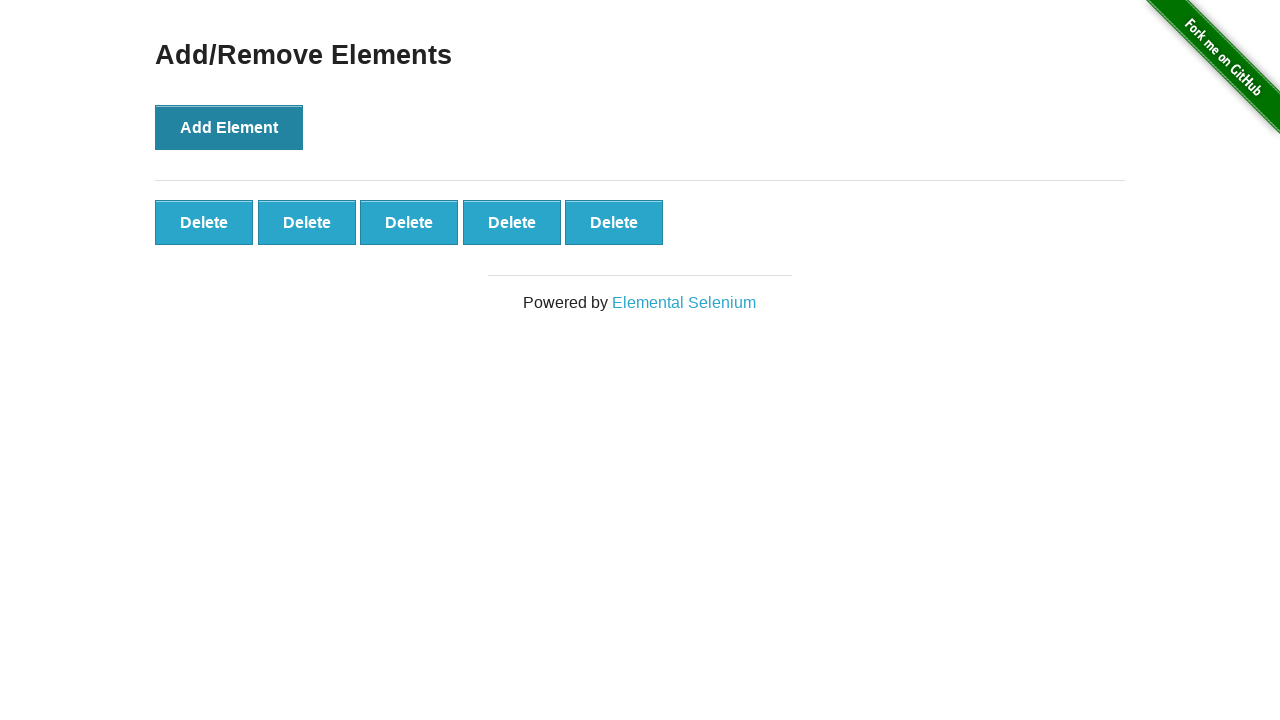

Verified first delete button is visible
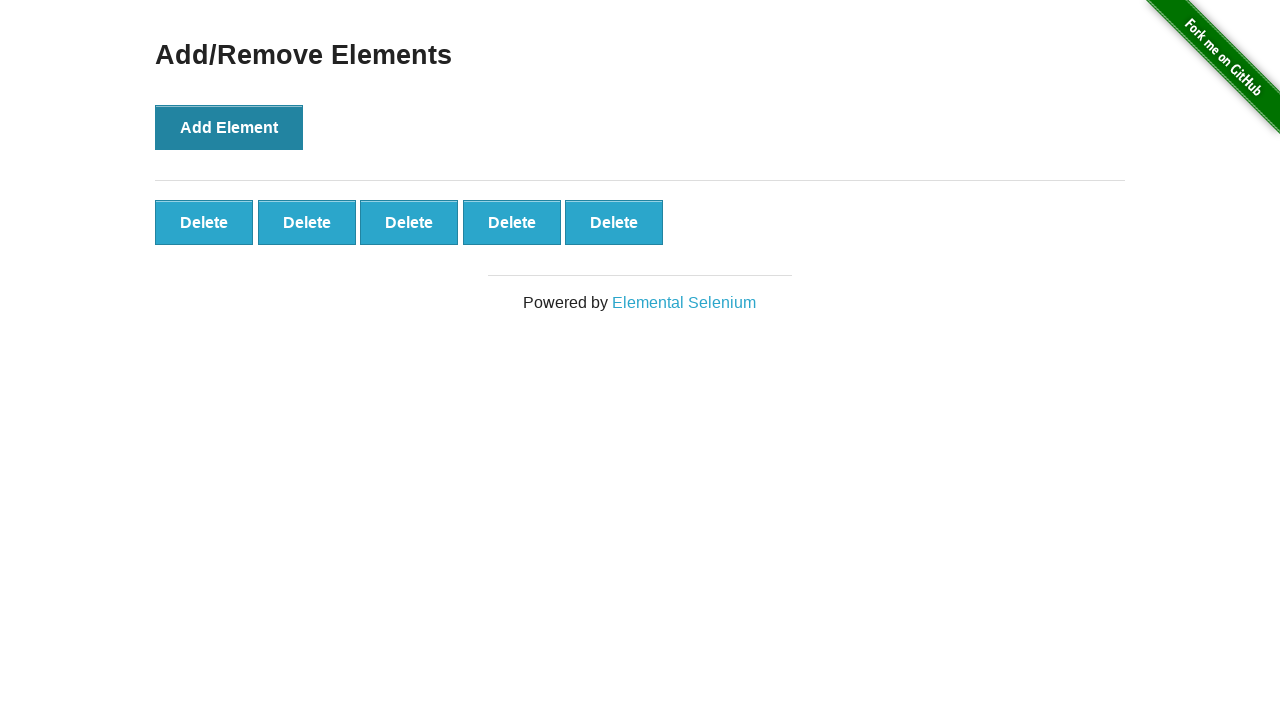

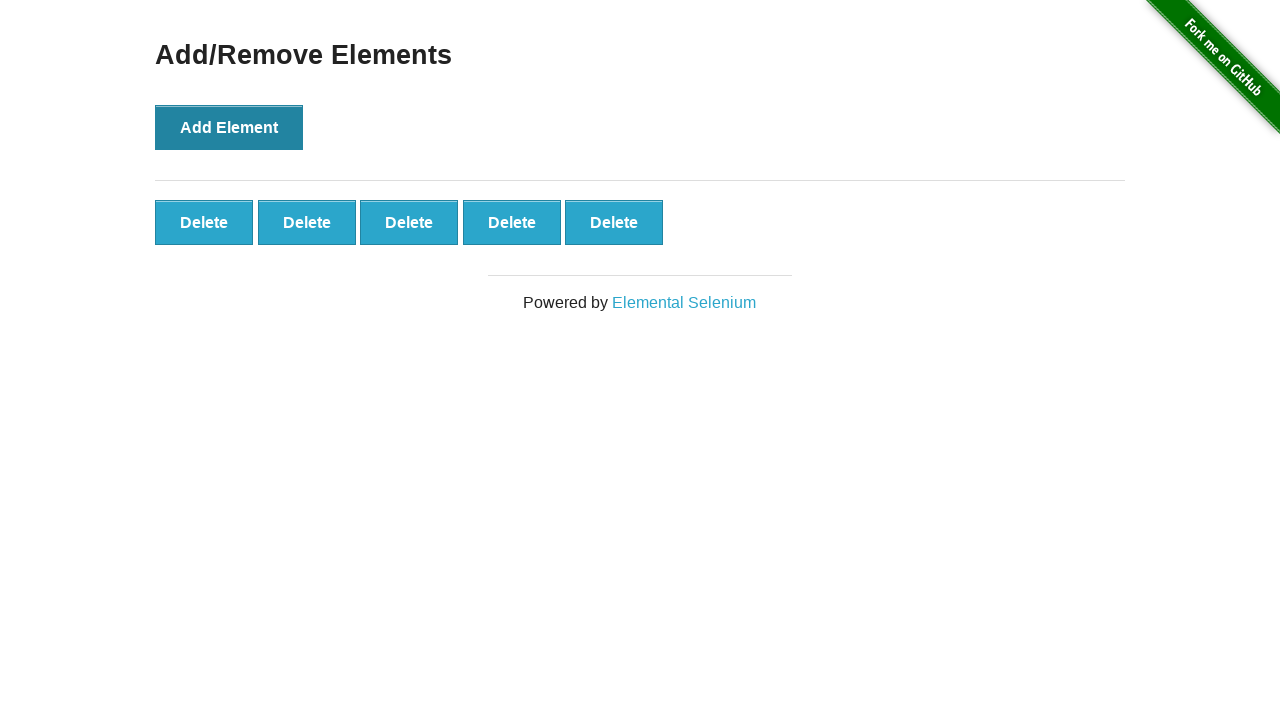